Tests radio button selection by clicking the sidebar toggle and selecting Radio button 2

Starting URL: https://qa-automation-practice.netlify.app/radiobuttons.html

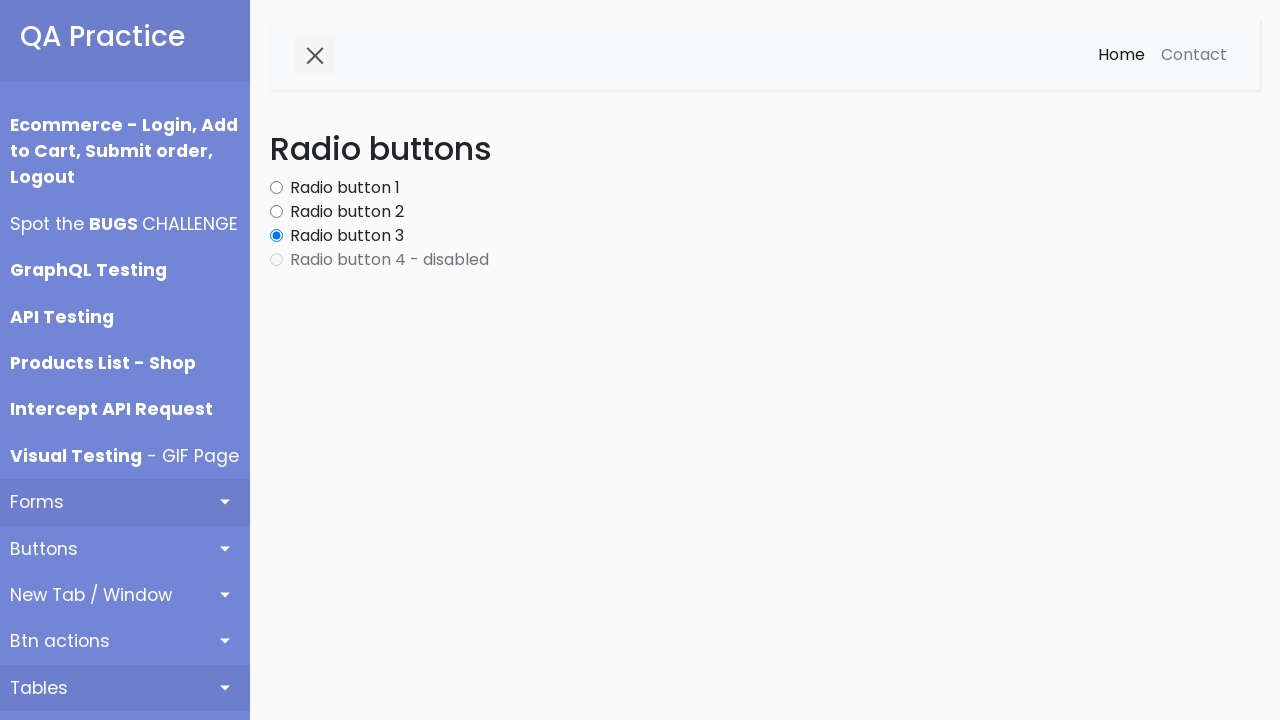

Clicked sidebar toggle button at (315, 55) on button#sidebarCollapse
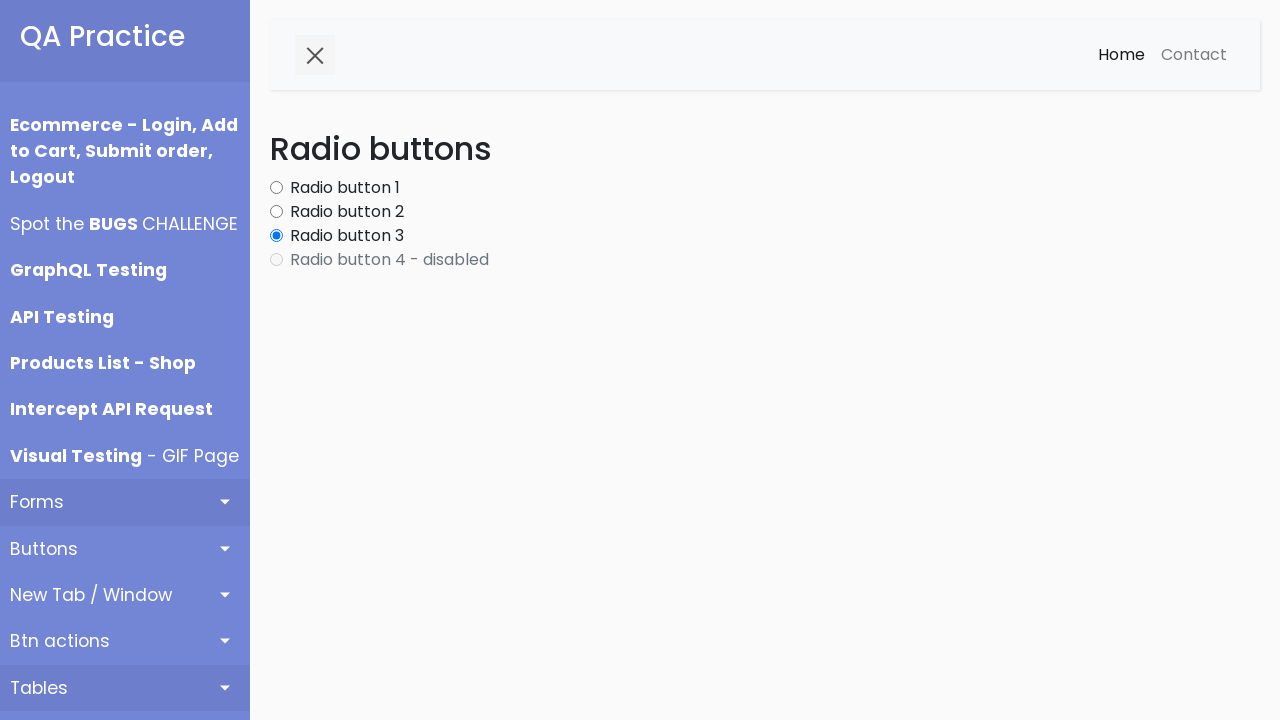

Clicked Radio button 2 at (347, 212) on label.form-check-label:has-text('Radio button 2')
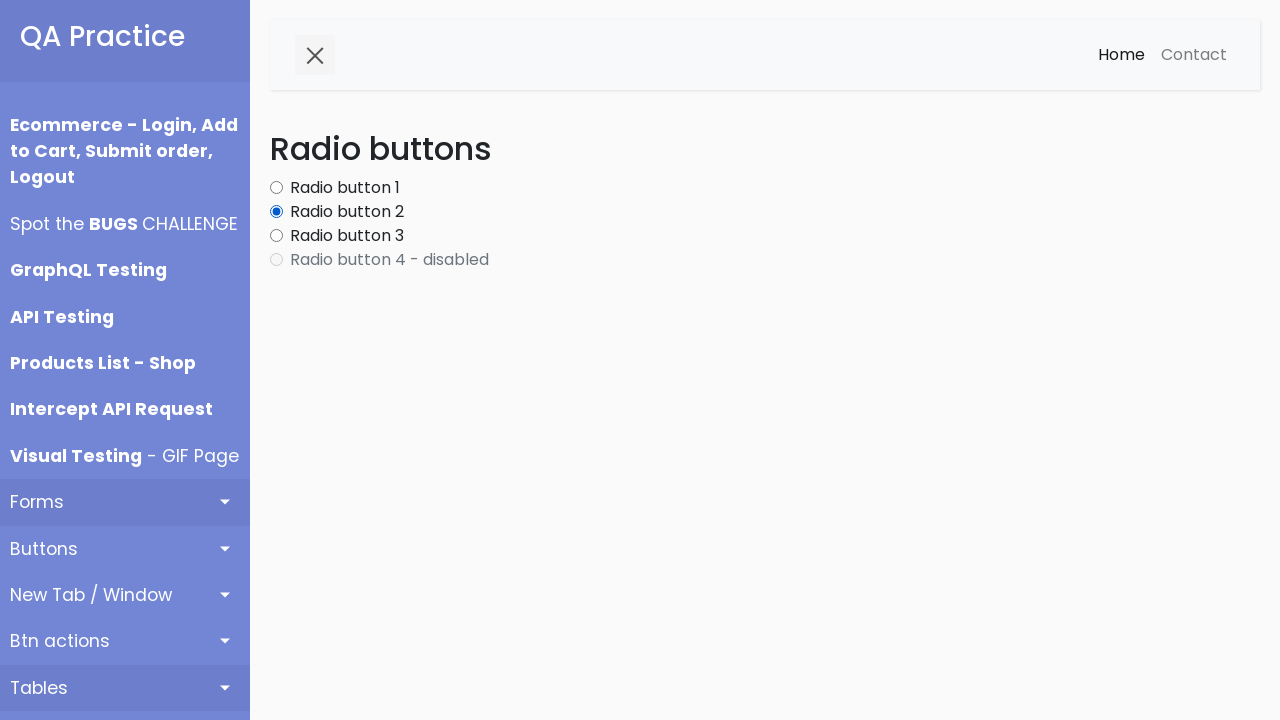

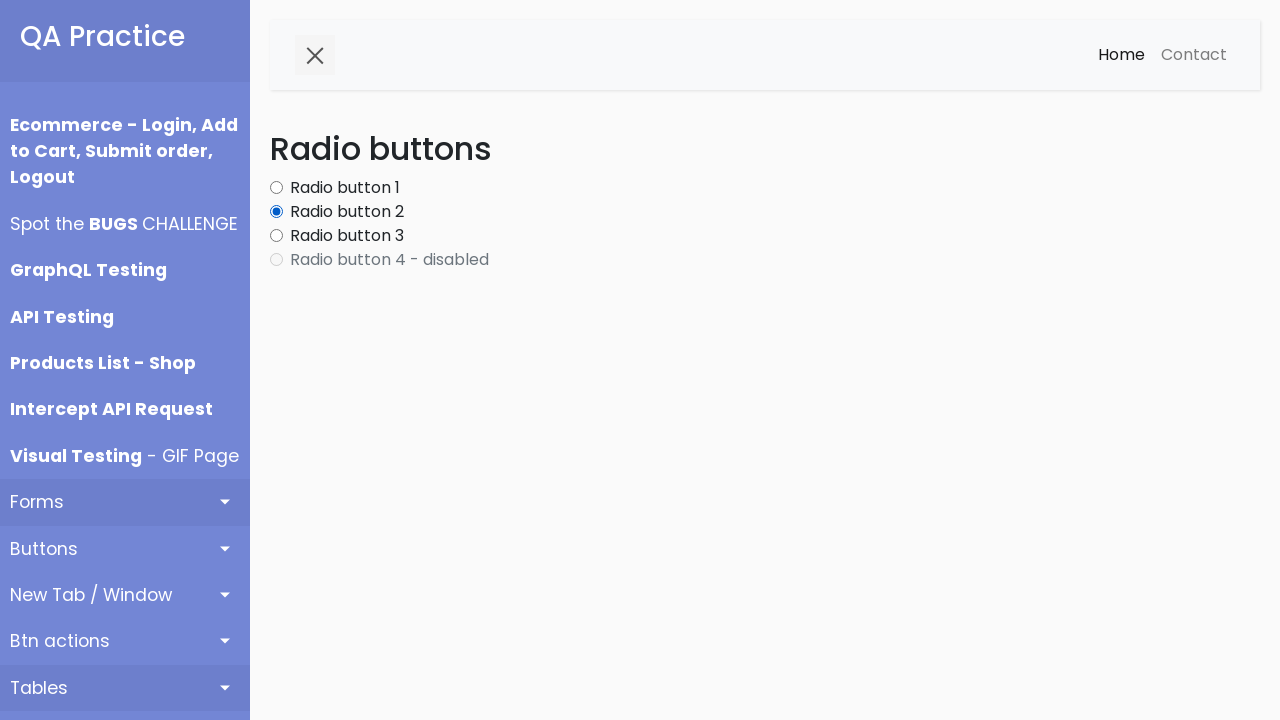